Tests clicking the Contact navigation link on the homepage

Starting URL: https://timecenter.vercel.app/

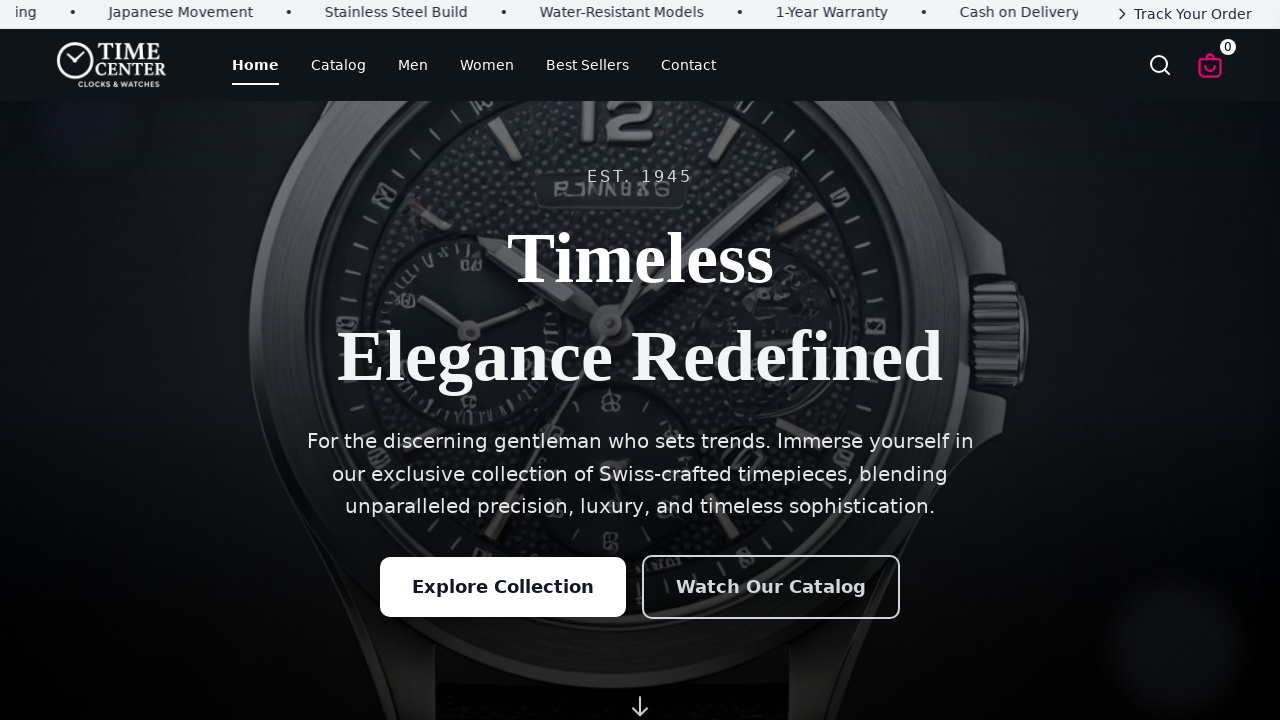

Navigated to homepage at https://timecenter.vercel.app/
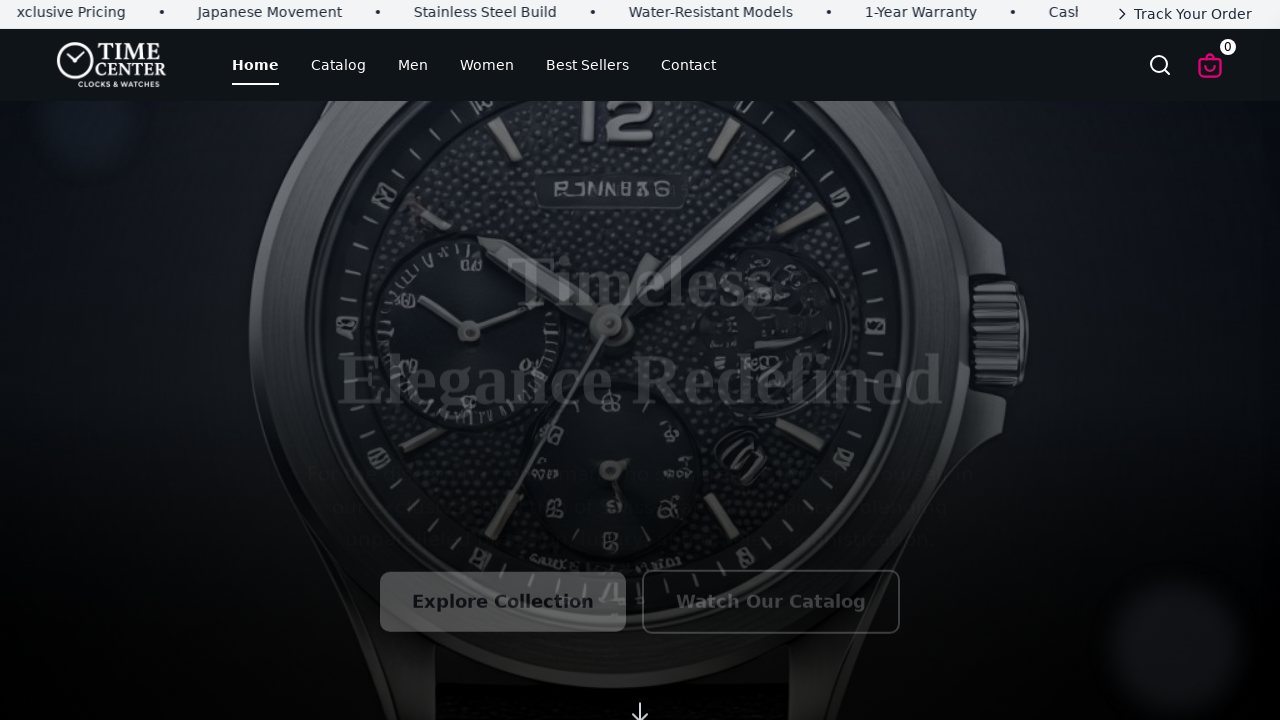

Clicked the Contact navigation link at (688, 65) on text=Contact
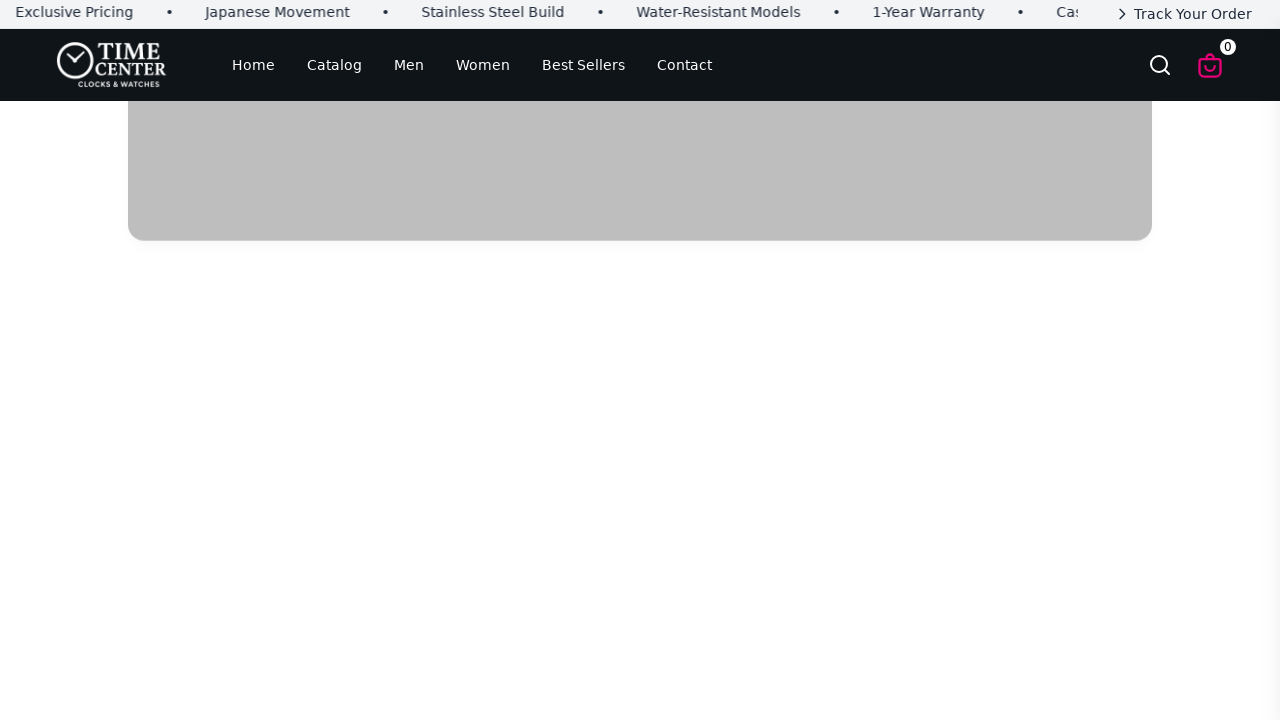

Contact page loaded and network became idle
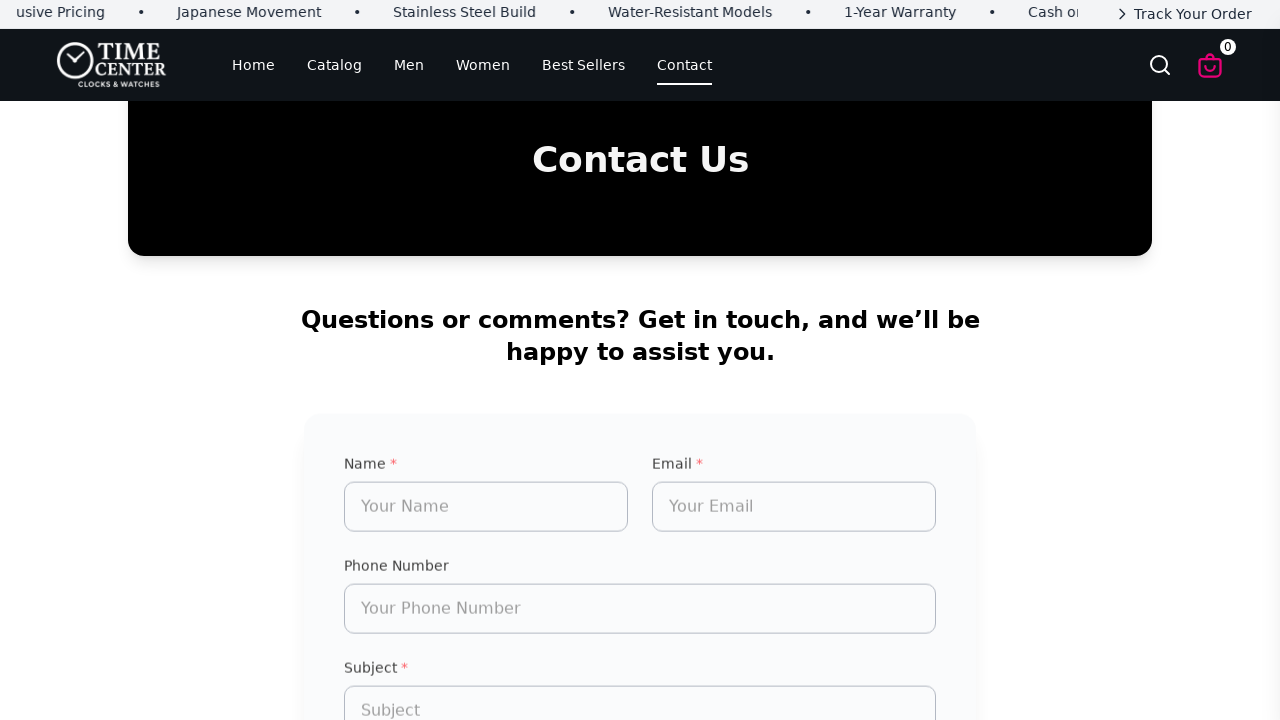

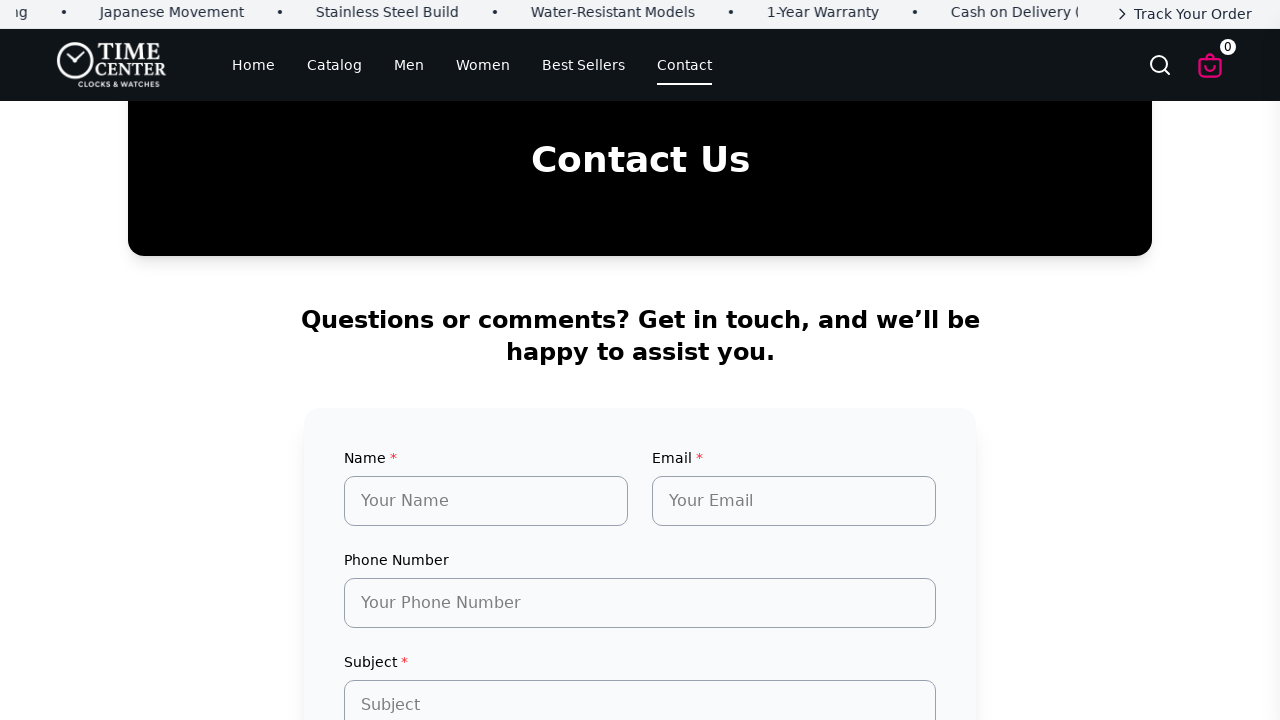